Tests hover/mouse-over functionality by navigating to a mortgage calculator website and hovering over the 'ARM' (Adjustable Rate Mortgage) navigation link.

Starting URL: https://www.mortgagecalculator.org/

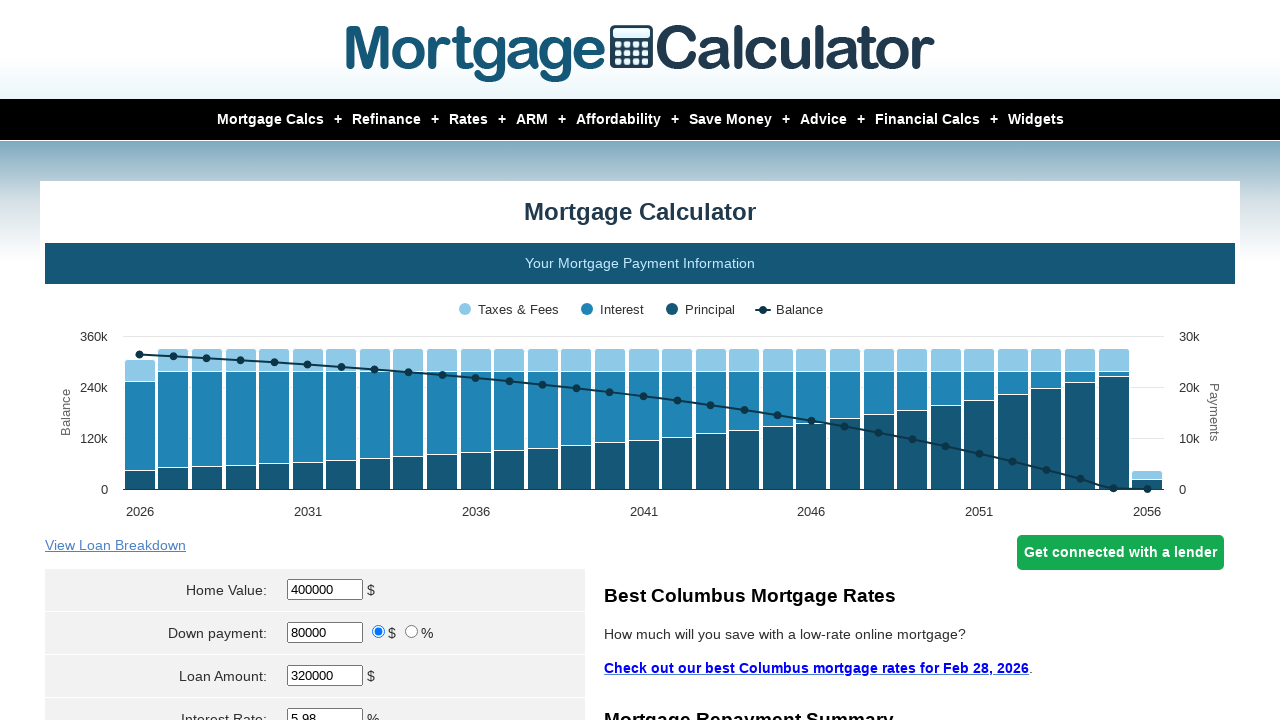

Navigated to mortgage calculator website
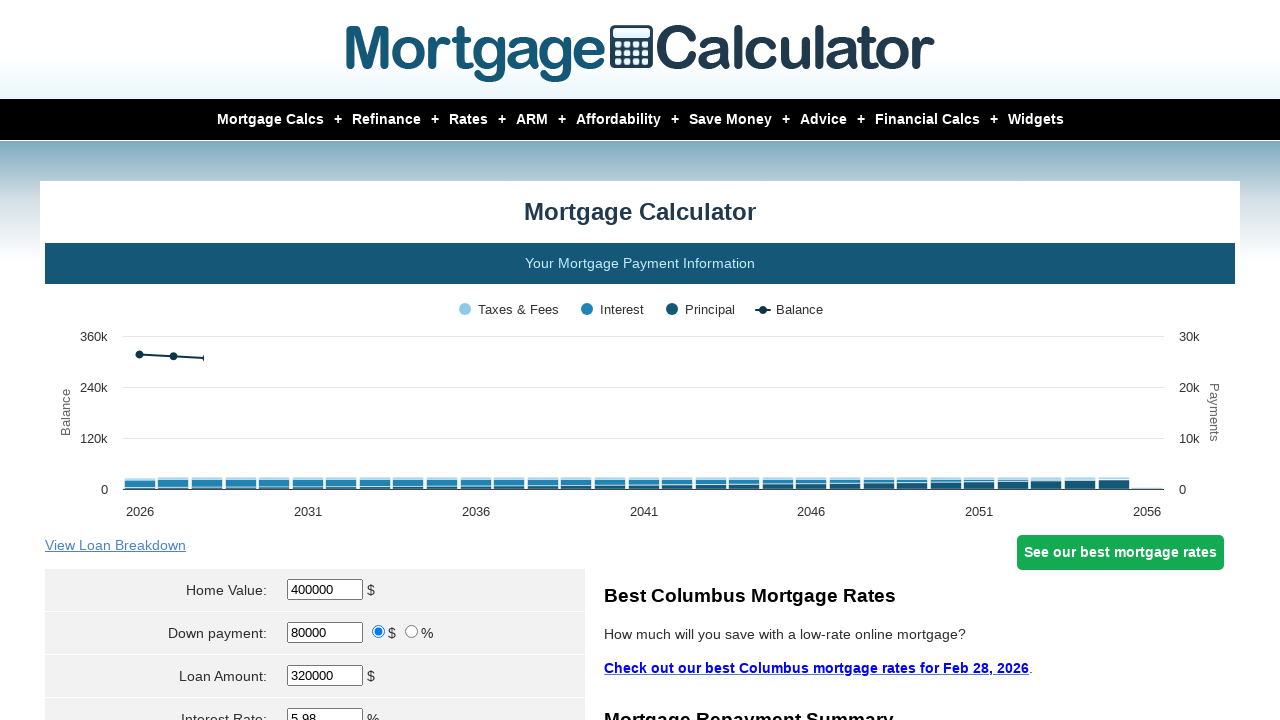

ARM navigation link became visible
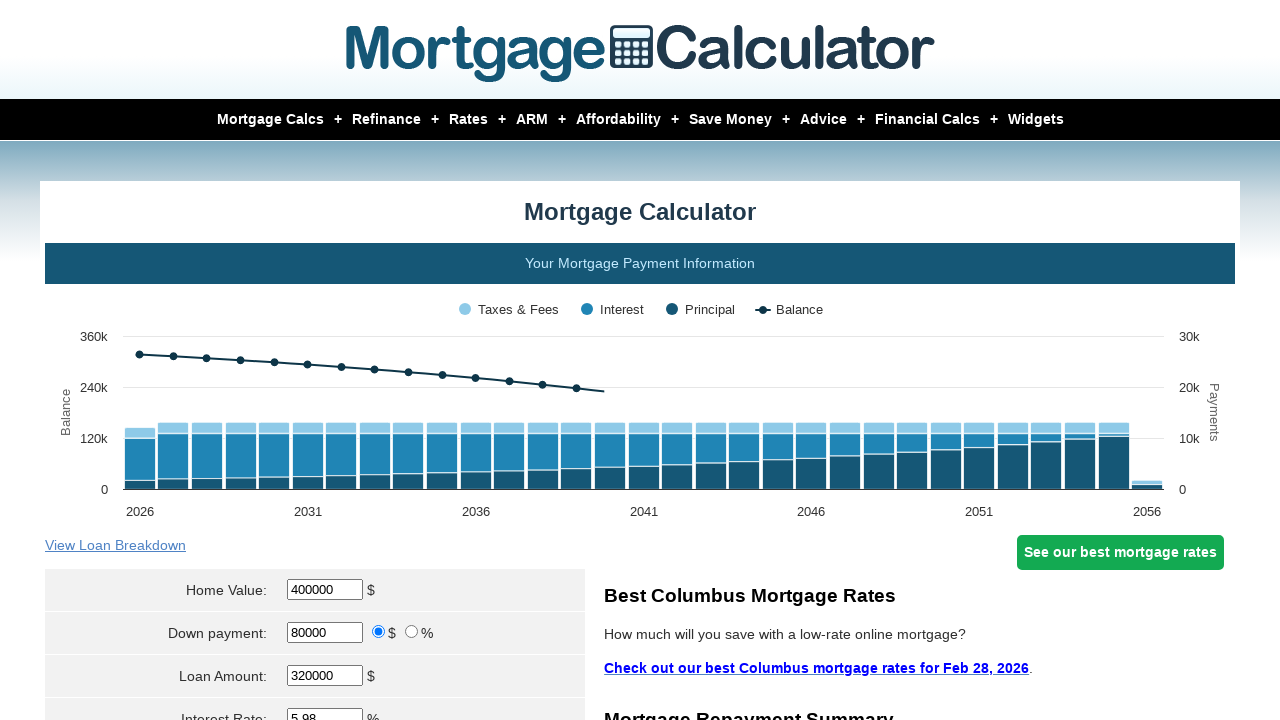

Hovered over ARM navigation link at (518, 120) on xpath=//a[text()='ARM']
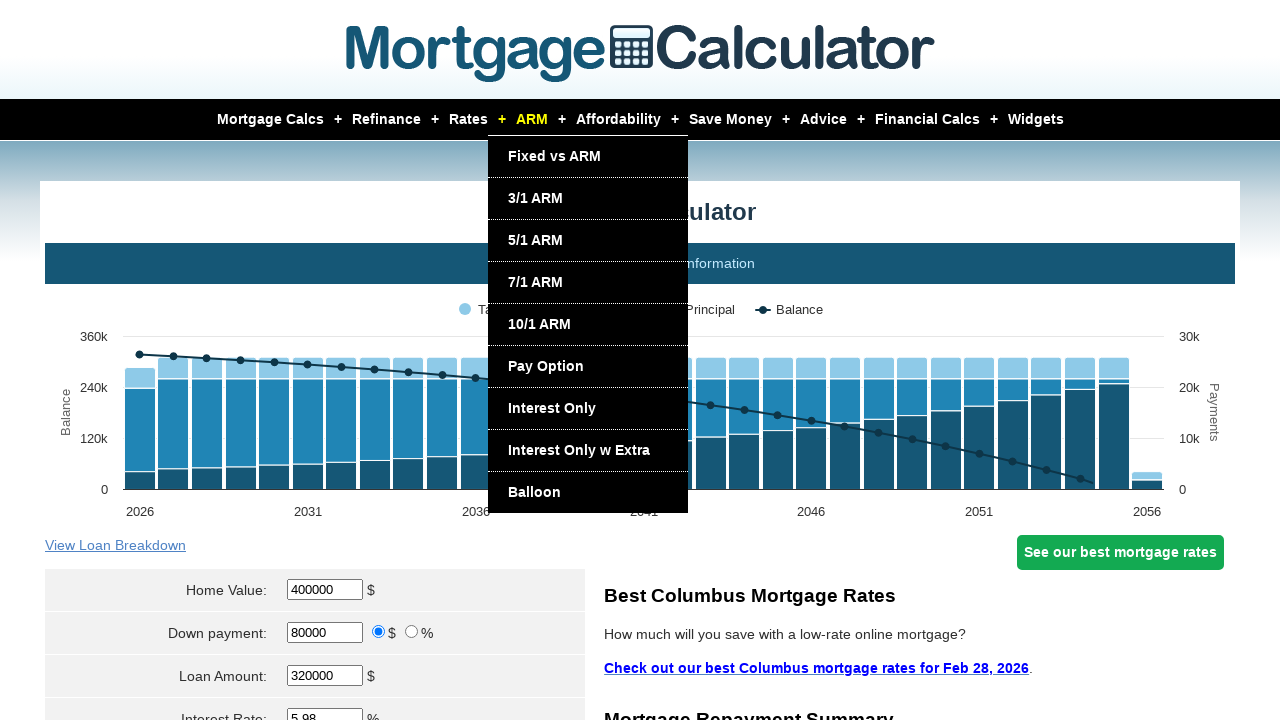

Waited 1 second to observe hover effect
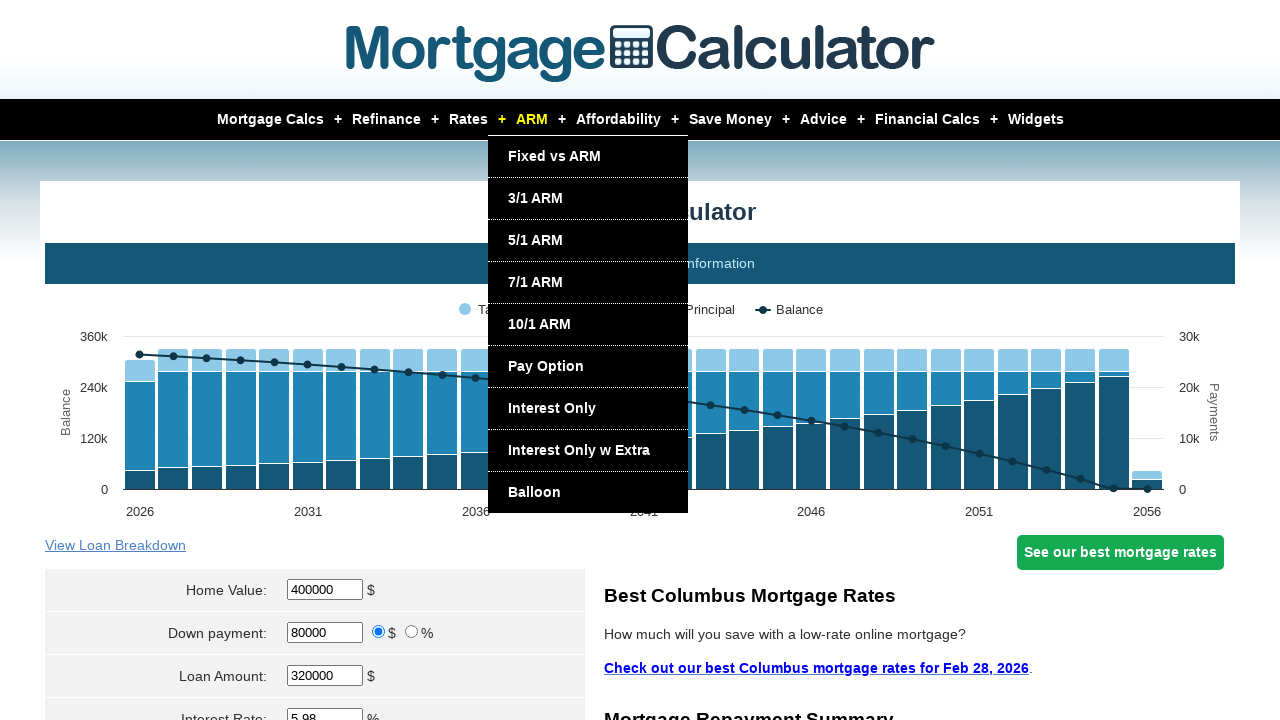

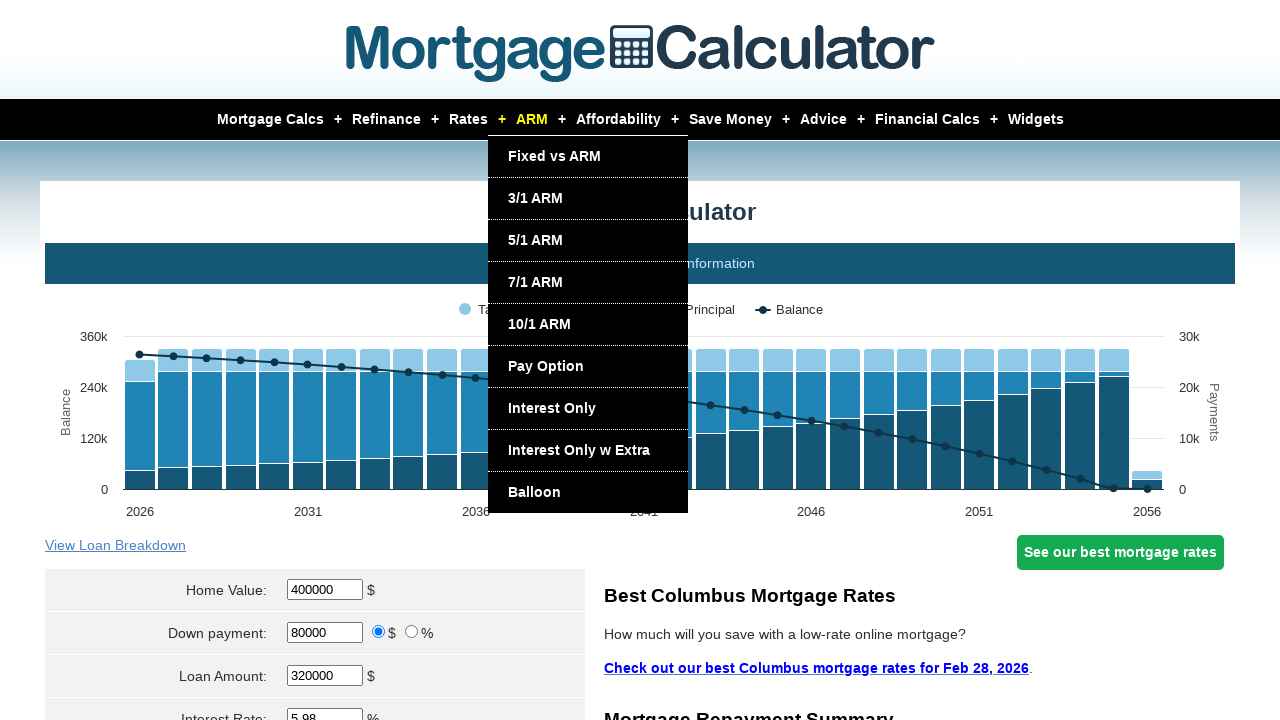